Tests drag and drop functionality on jQuery UI demo page by dragging an element into a droppable area within an iframe, then navigating to the Button page

Starting URL: https://jqueryui.com/droppable/

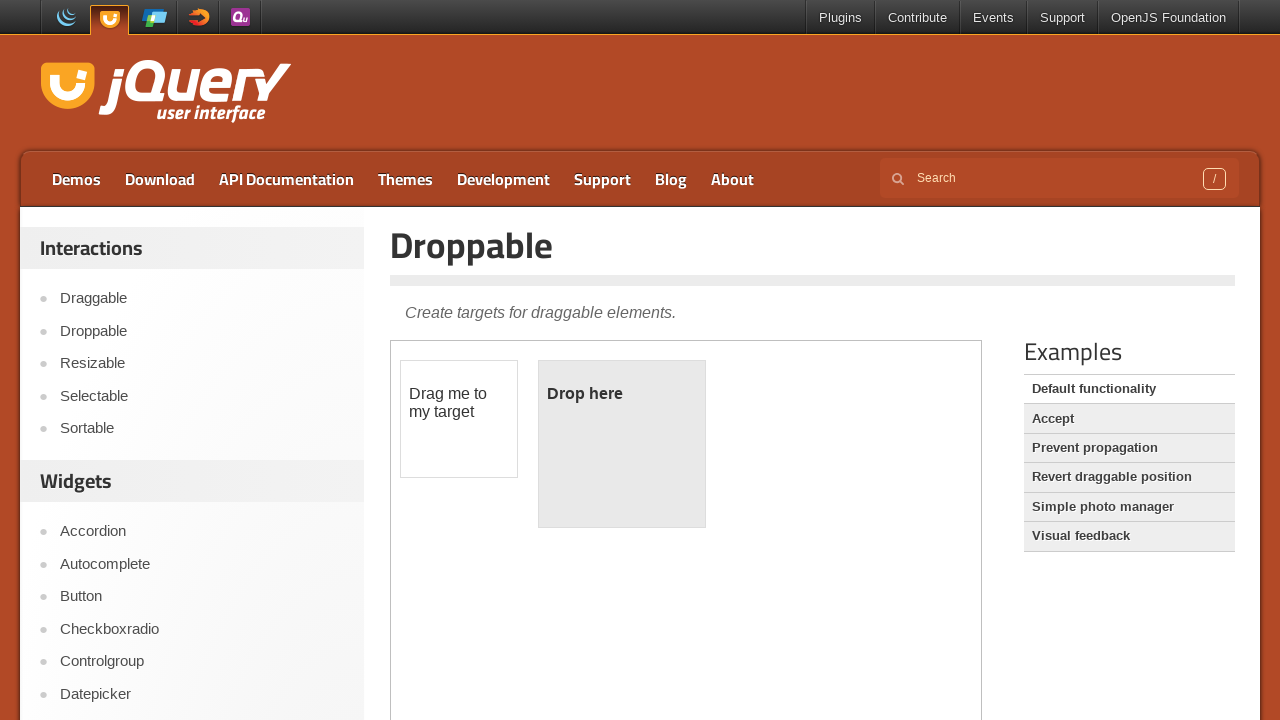

Located iframe containing drag and drop demo
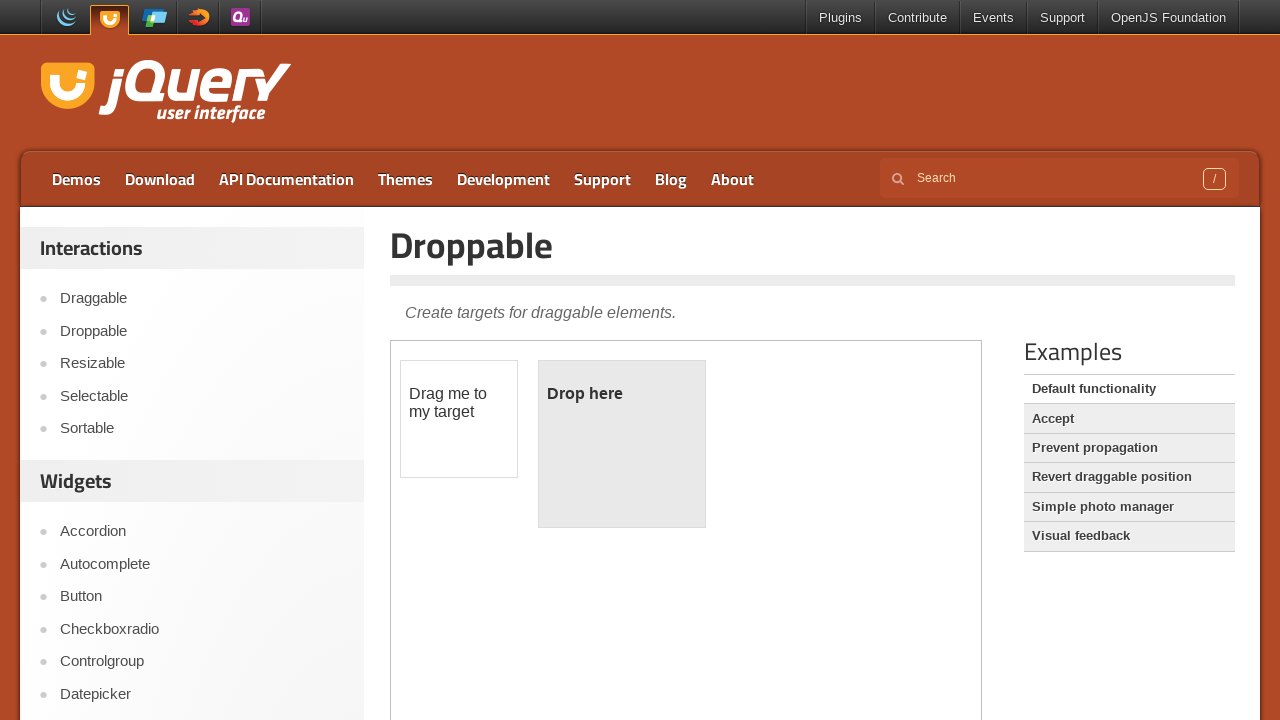

Located draggable element
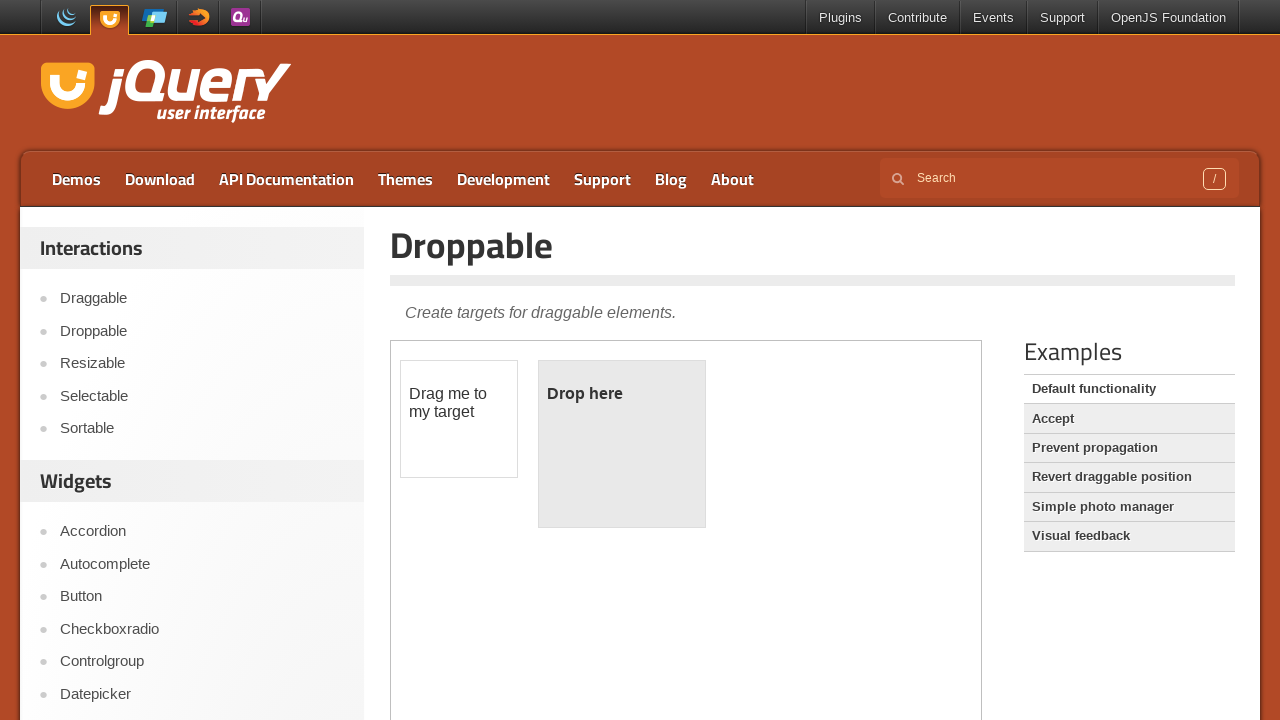

Located droppable element
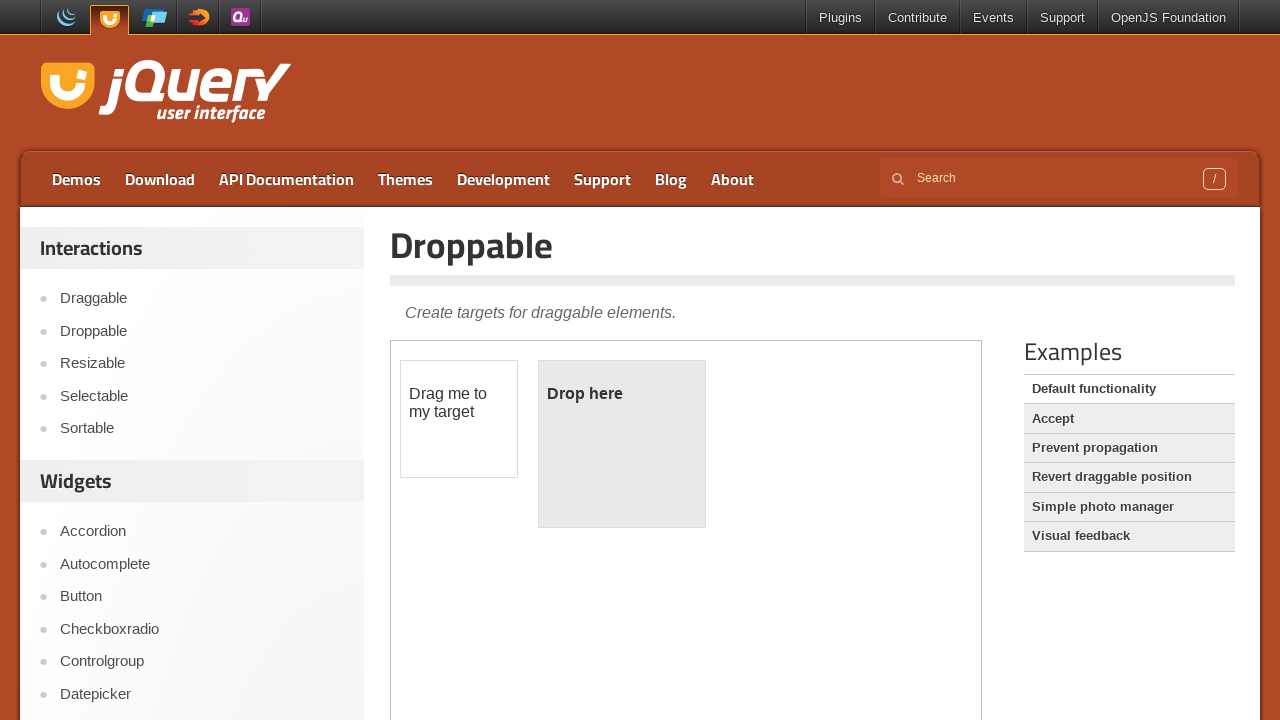

Dragged element into droppable area at (622, 444)
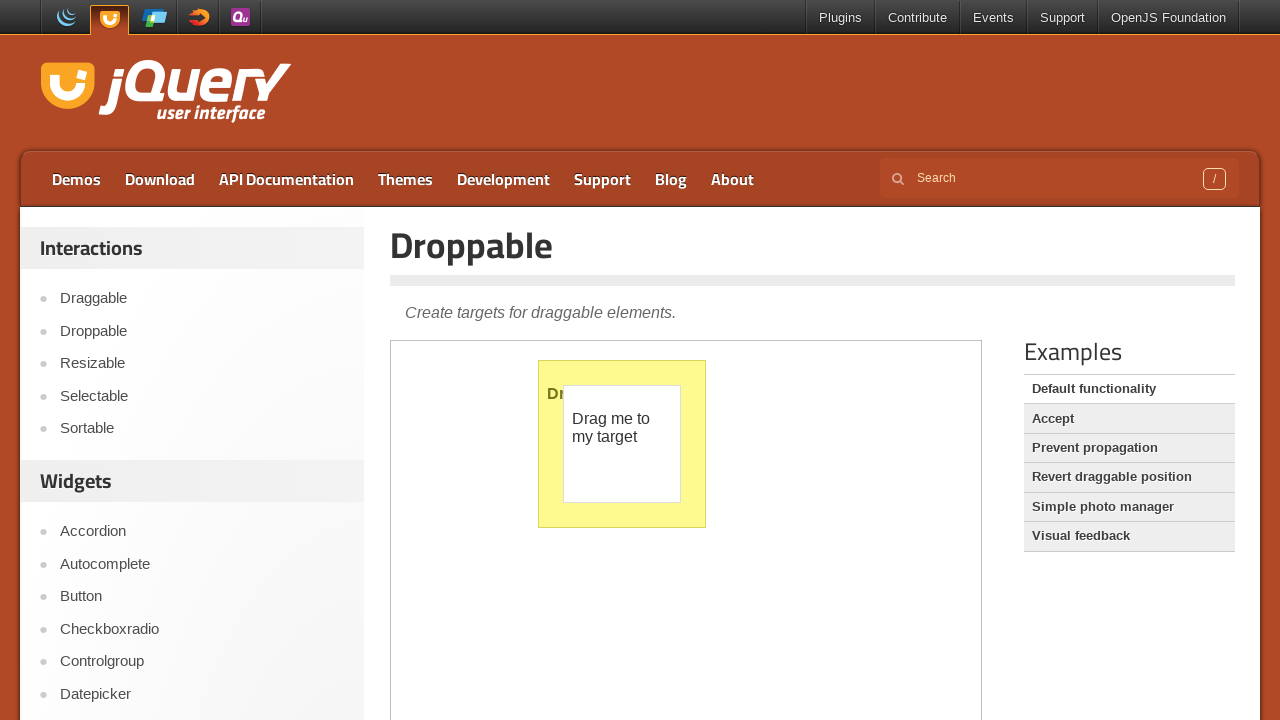

Clicked Button link in main page navigation at (202, 597) on a:text('Button')
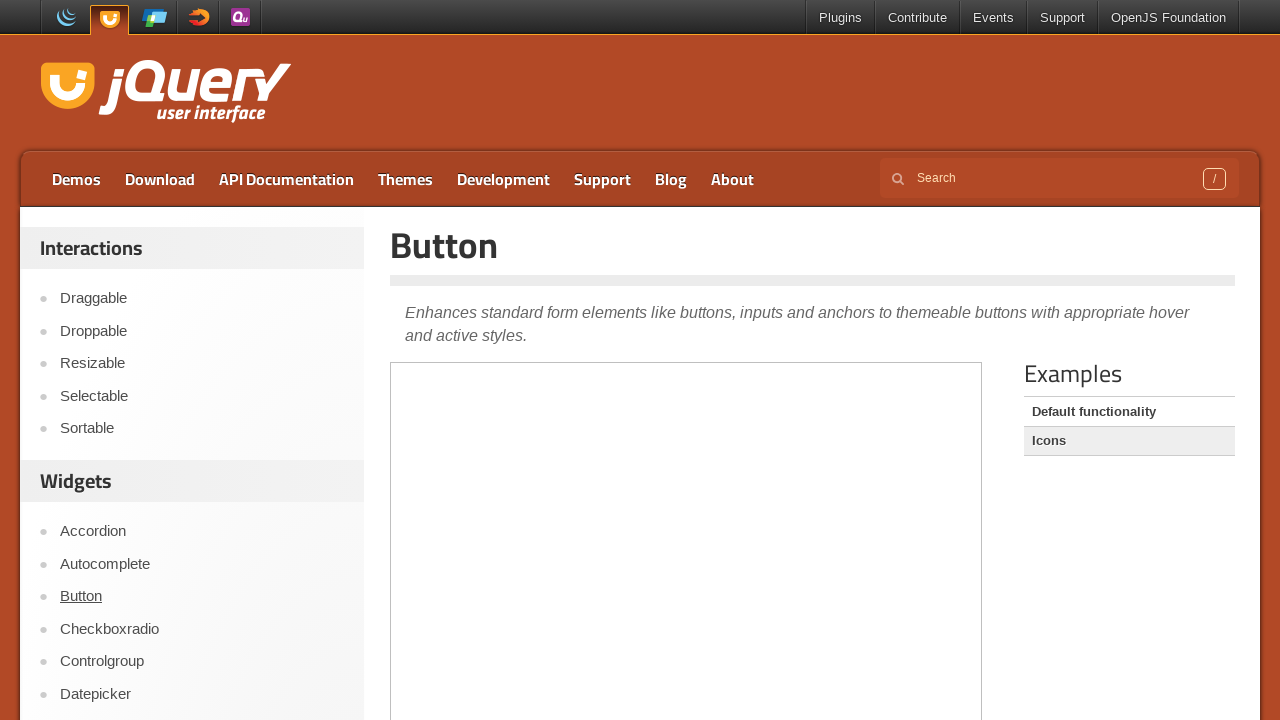

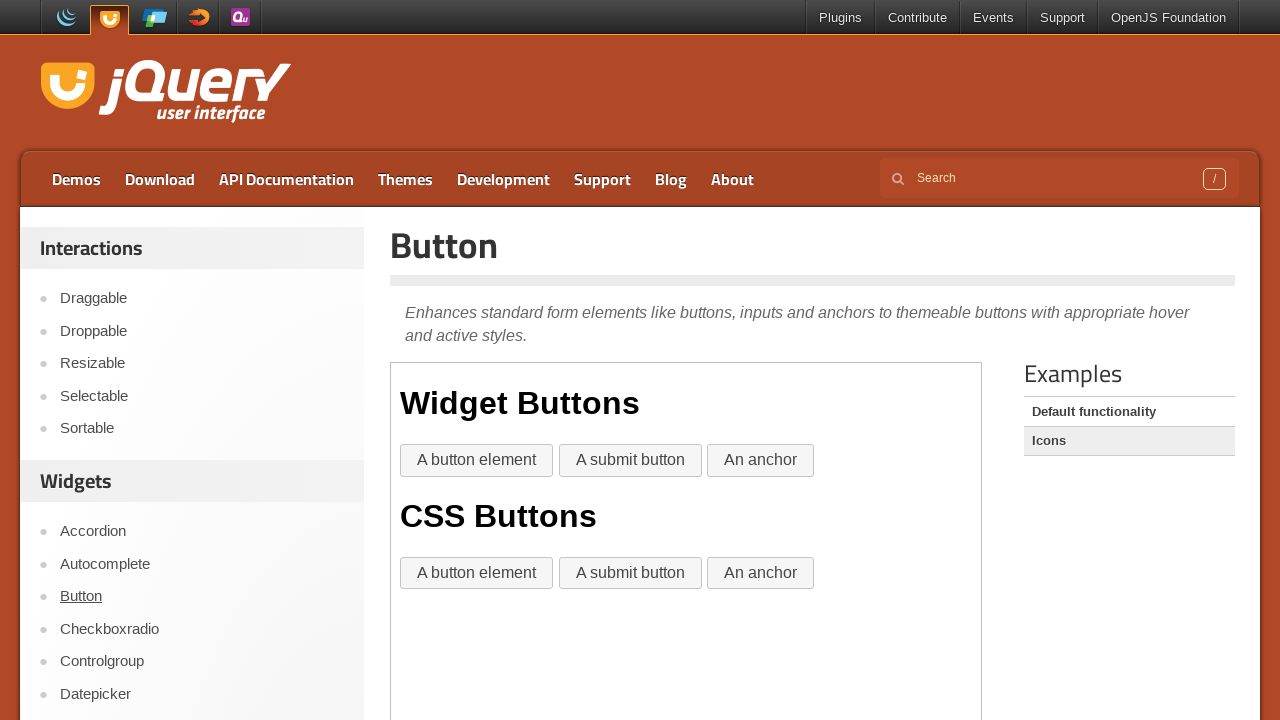